Tests clicking an alert button and accepting the JavaScript alert popup

Starting URL: https://vinothqaacademy.com/alert-and-popup/

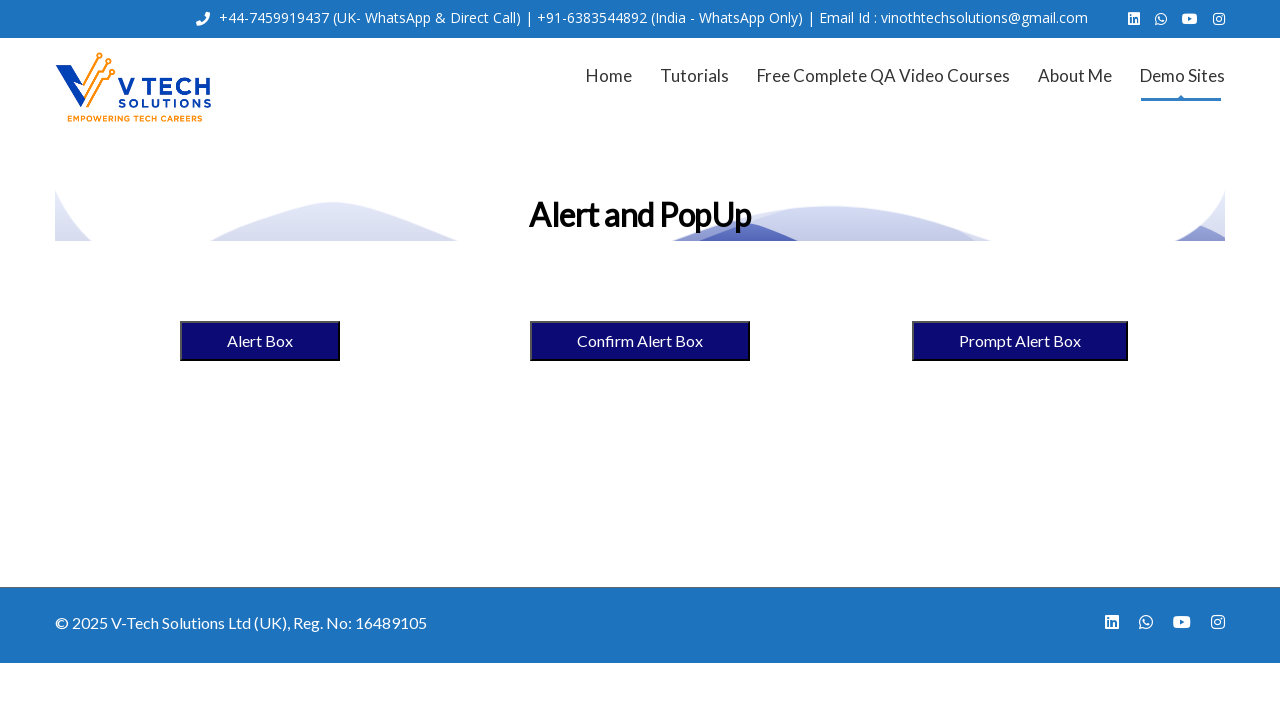

Set up dialog handler to automatically accept alerts
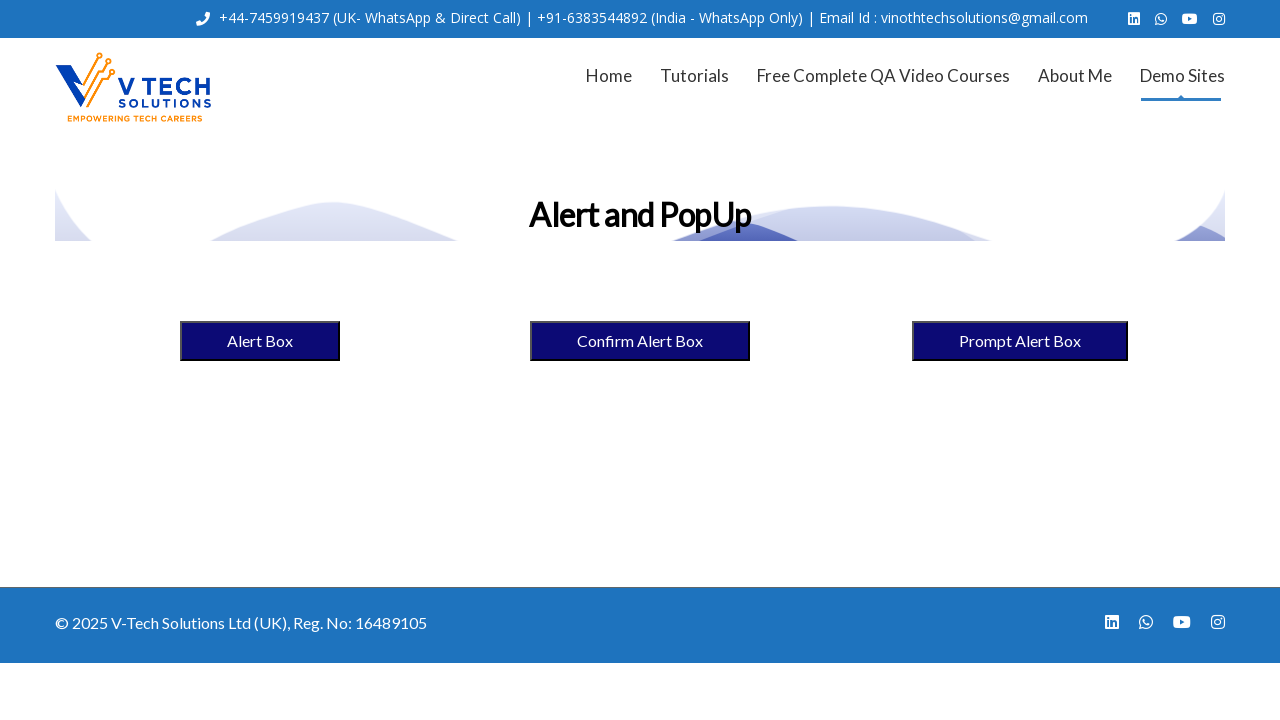

Clicked the alert box button at (260, 341) on button[name='alertbox']
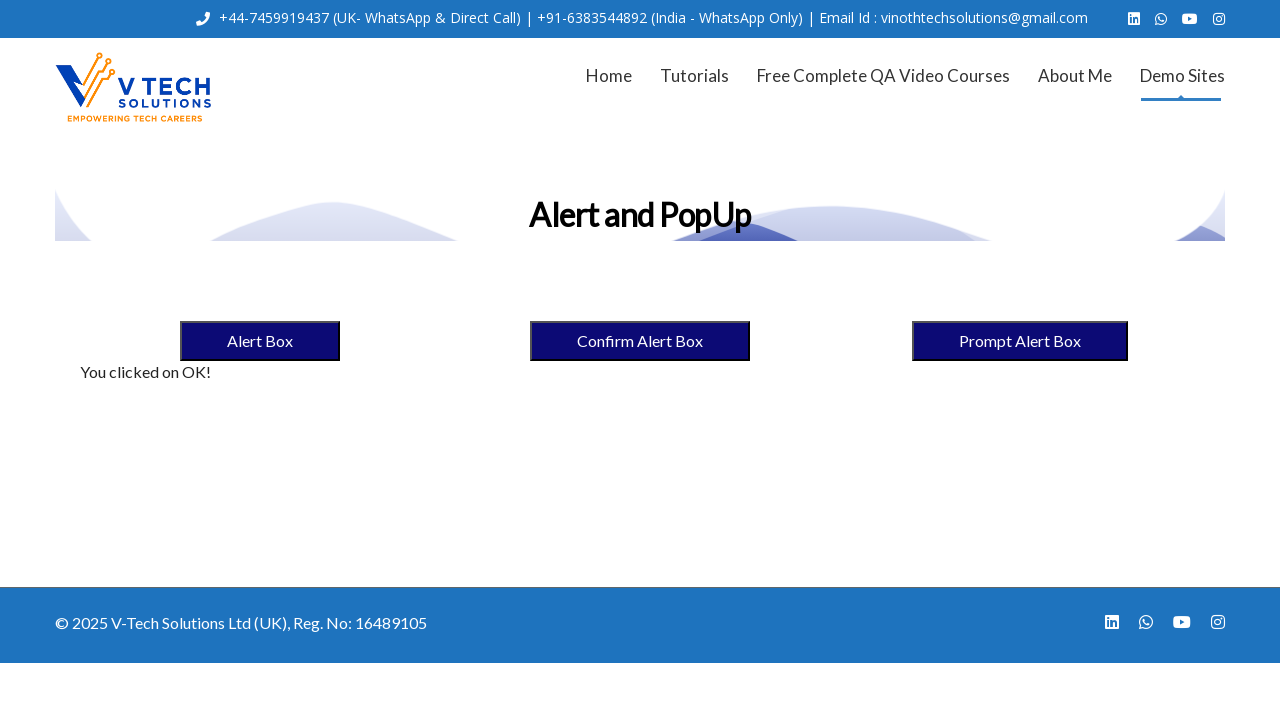

Waited for alert dialog to be processed
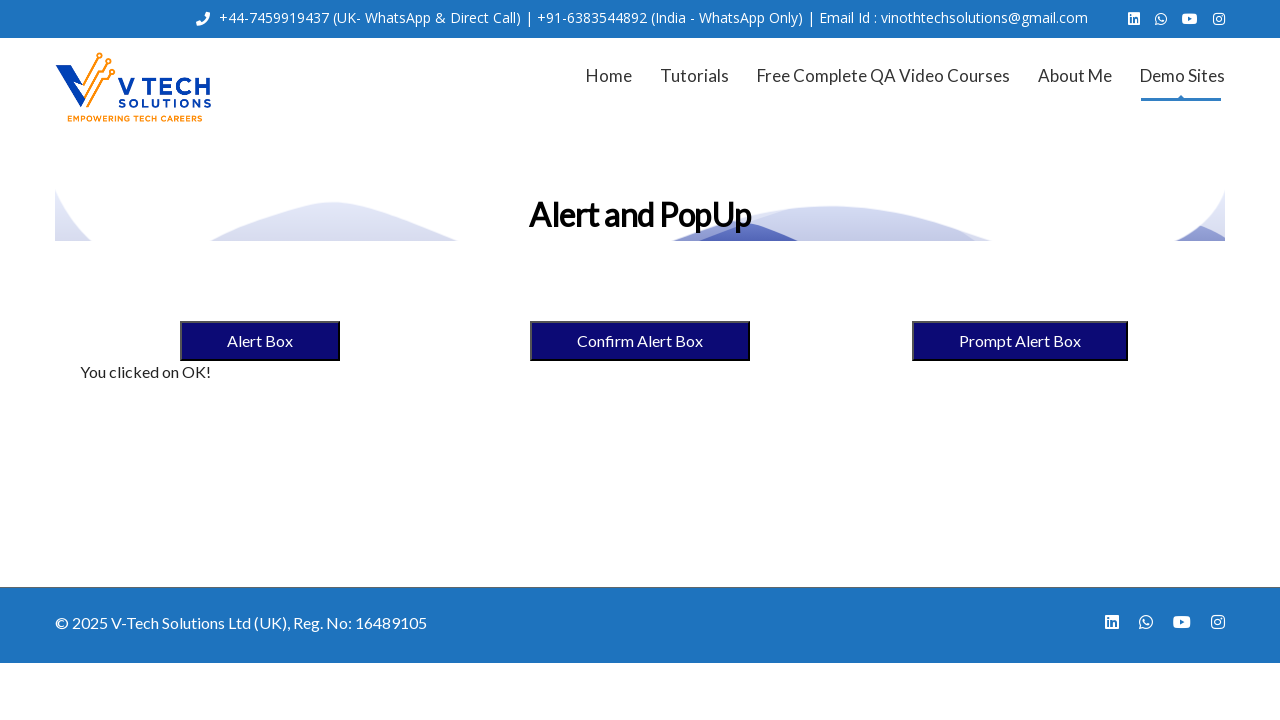

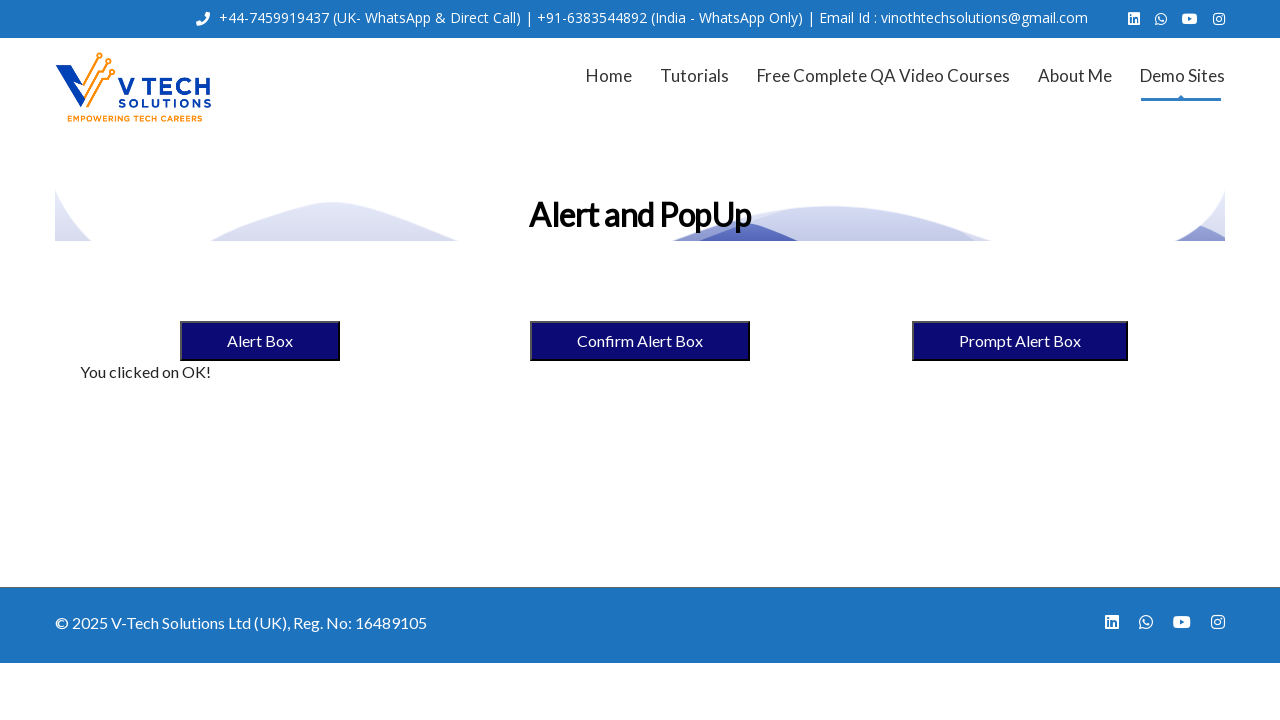